Tests the contact/enquiry form submission by navigating from the login page to Contact Us, filling out name, email, and enquiry fields, submitting the form, and verifying the success message appears.

Starting URL: https://naveenautomationlabs.com/opencart/index.php?route=account/login

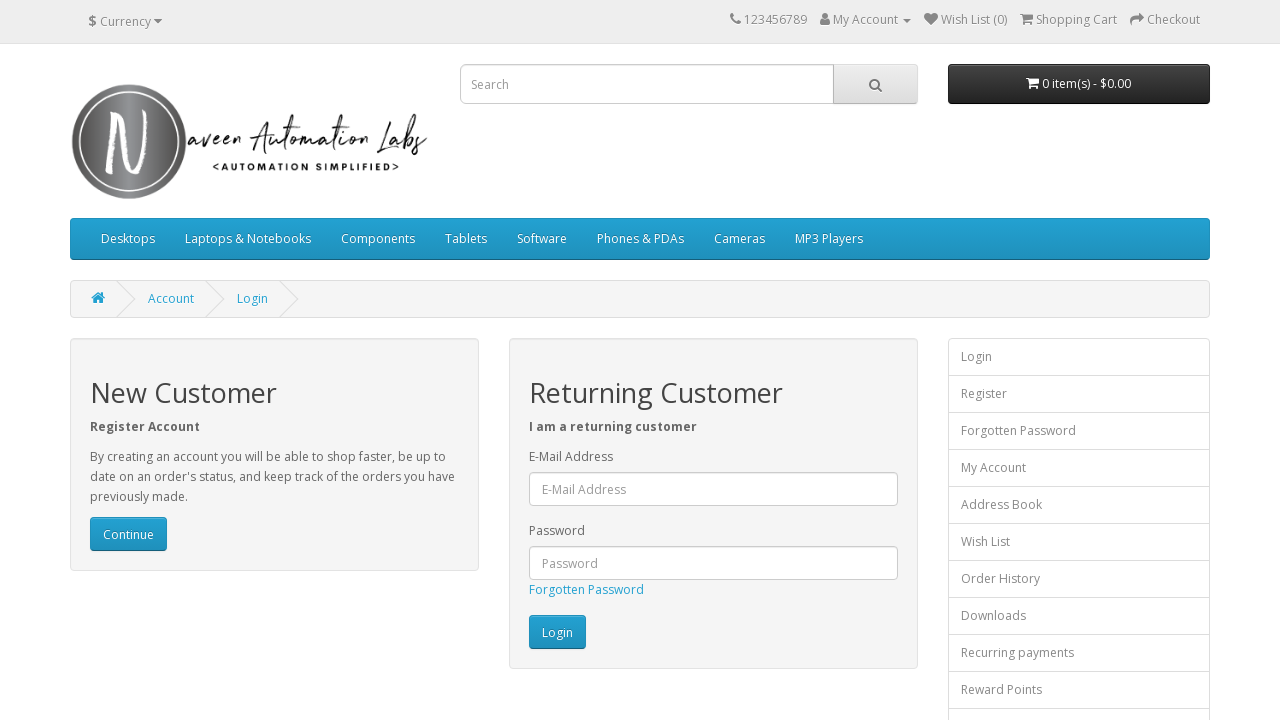

Clicked on Contact Us link at (394, 548) on a:text('Contact Us')
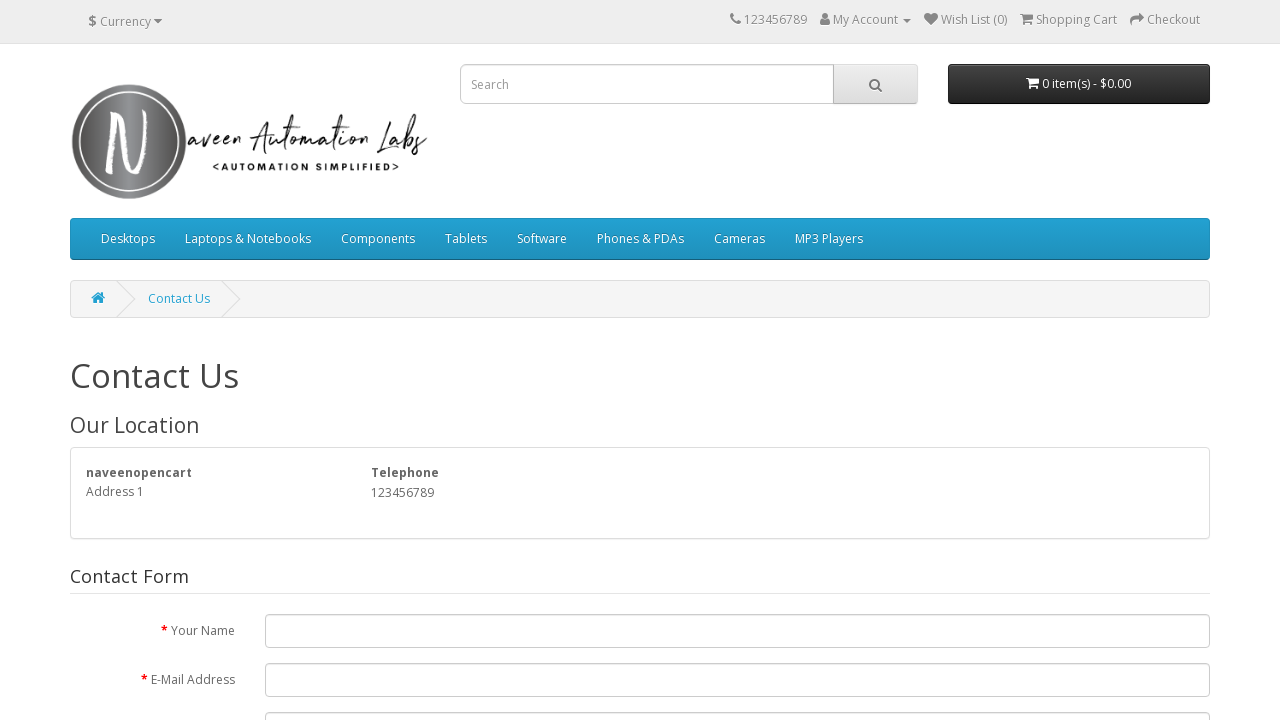

Filled name field with 'Tom' on #input-name
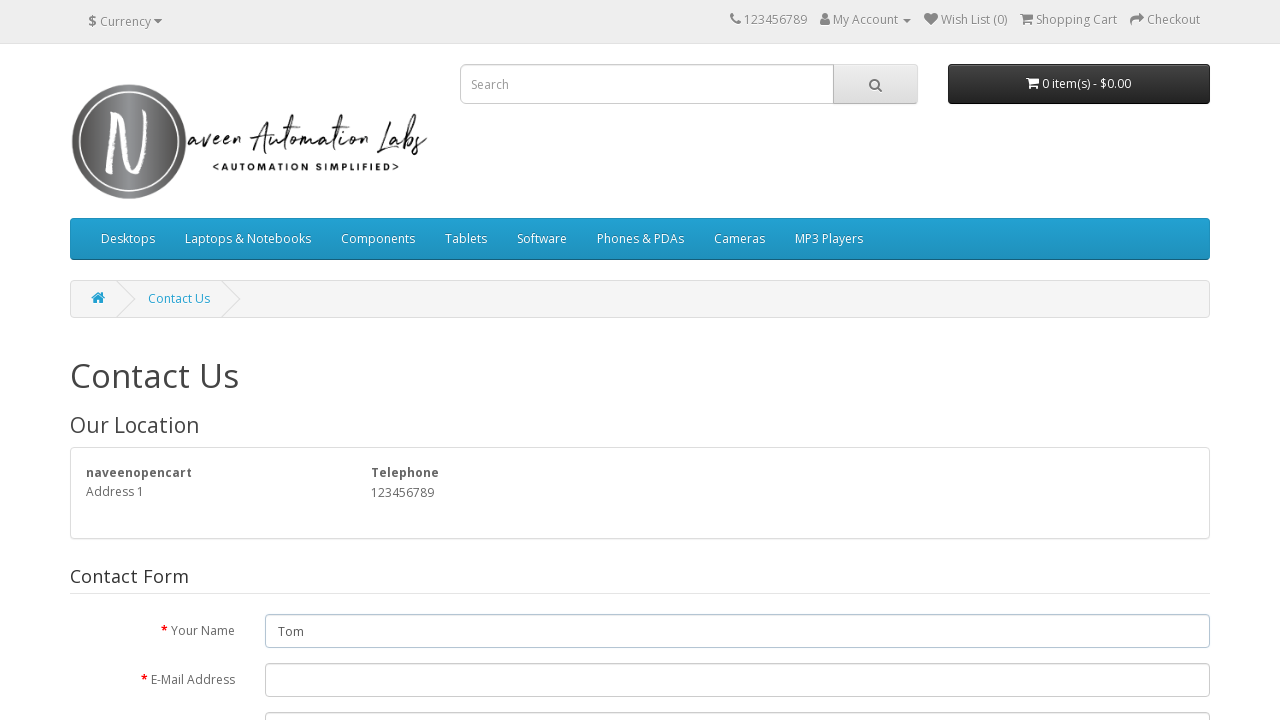

Filled email field with 'tom@email.com' on #input-email
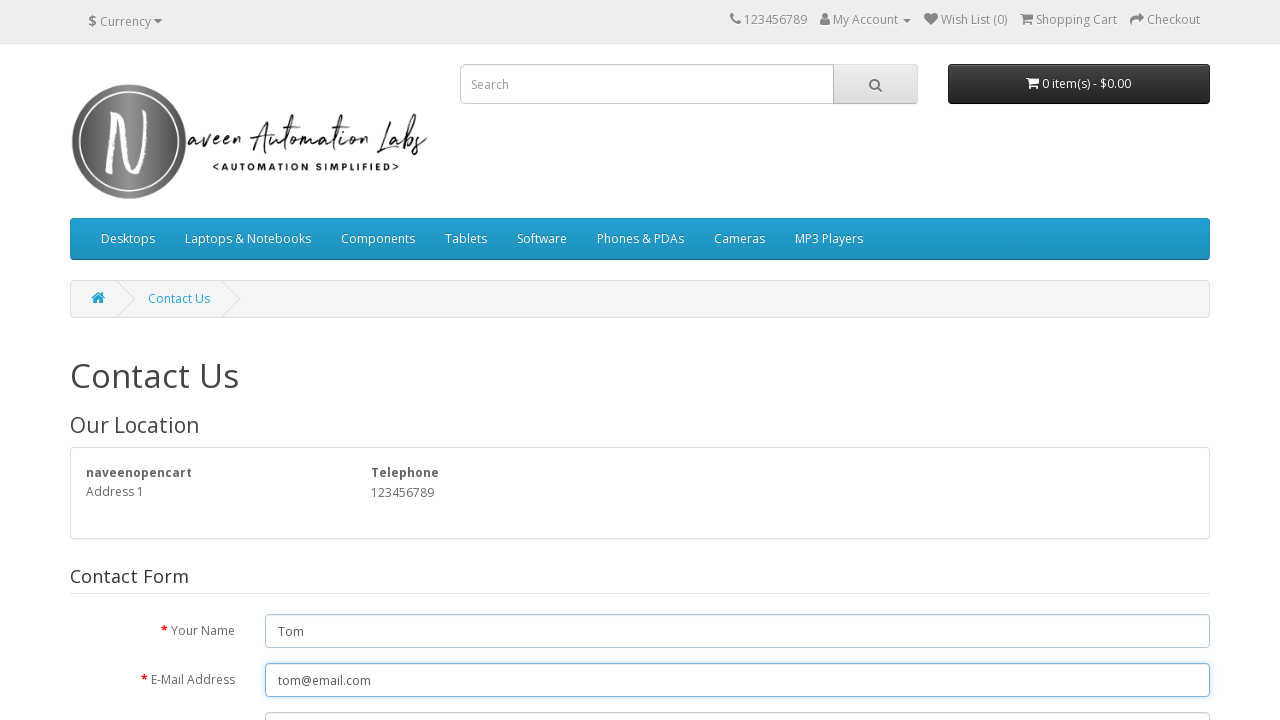

Filled enquiry field with 'Test inquiry' on #input-enquiry
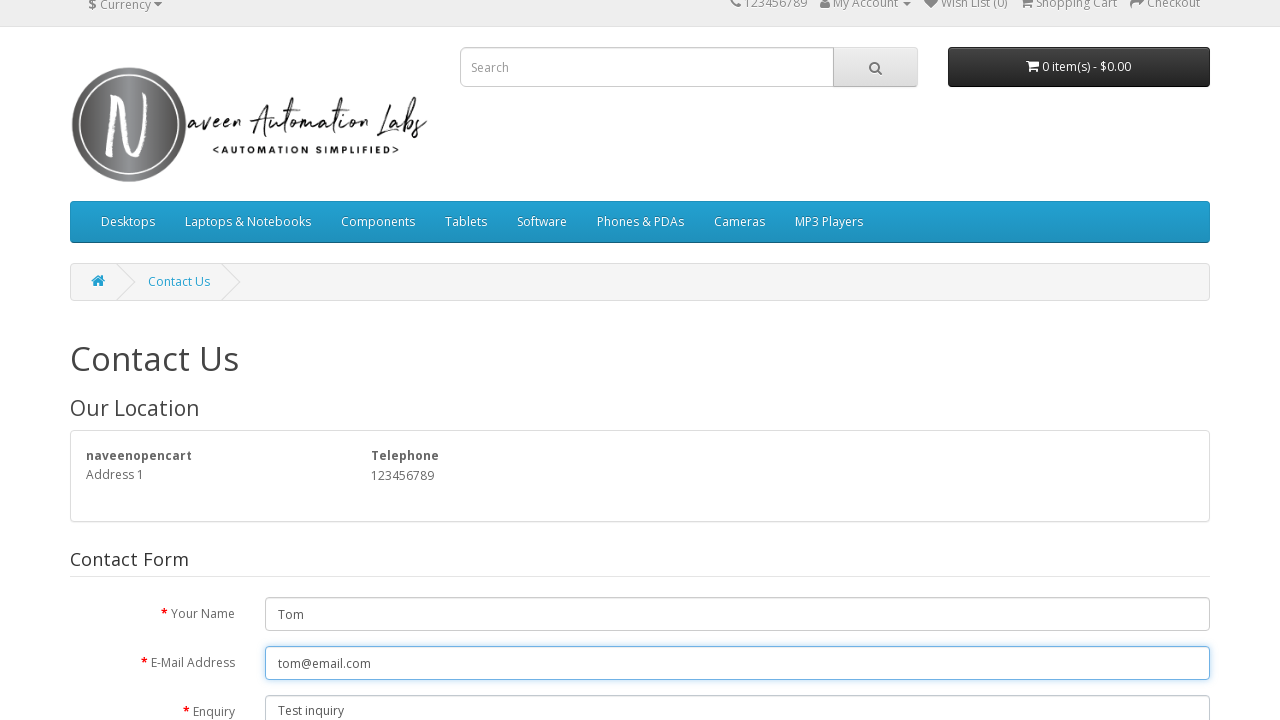

Clicked the submit button to send enquiry at (1178, 427) on input[type='submit']
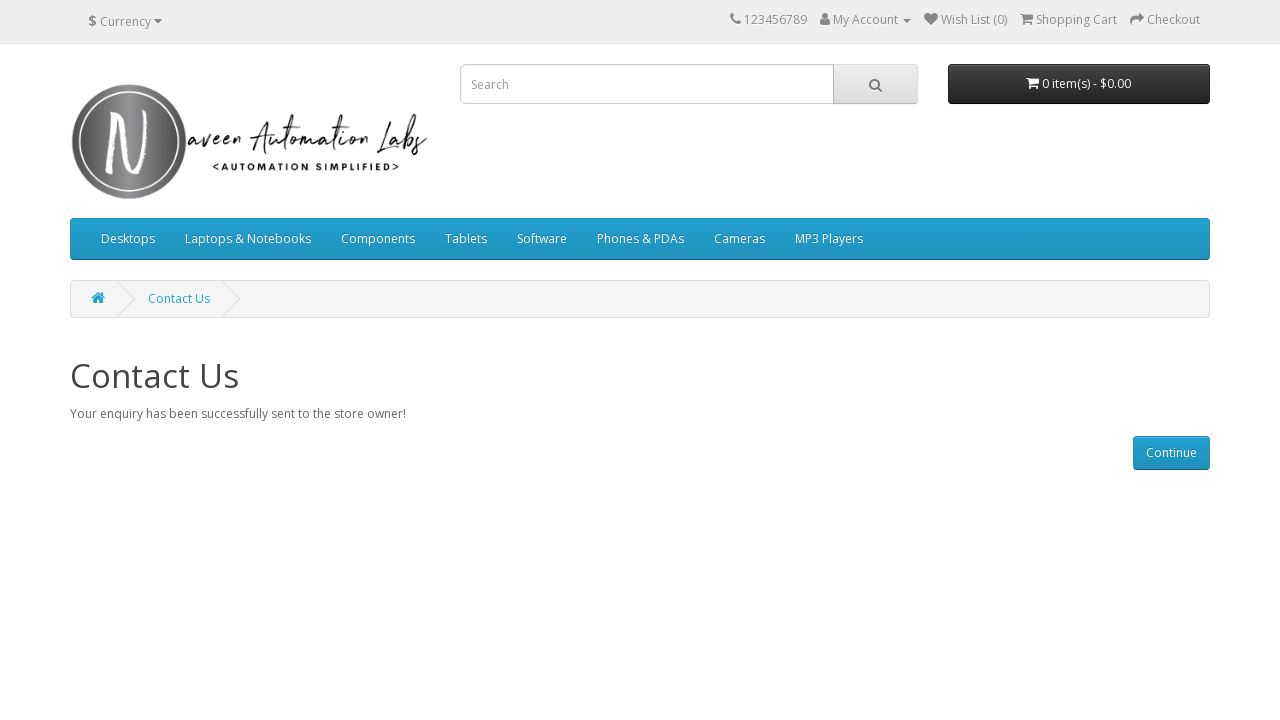

Success message appeared: 'Your enquiry has been successfully sent to the store owner!'
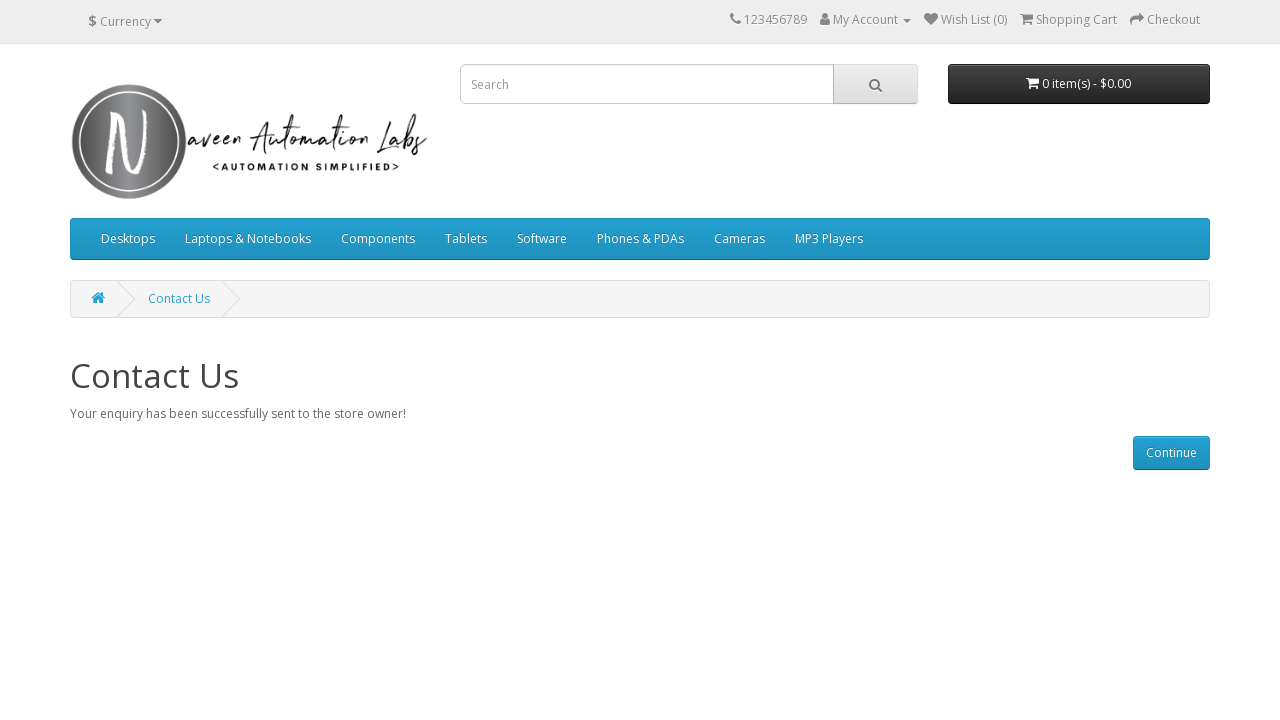

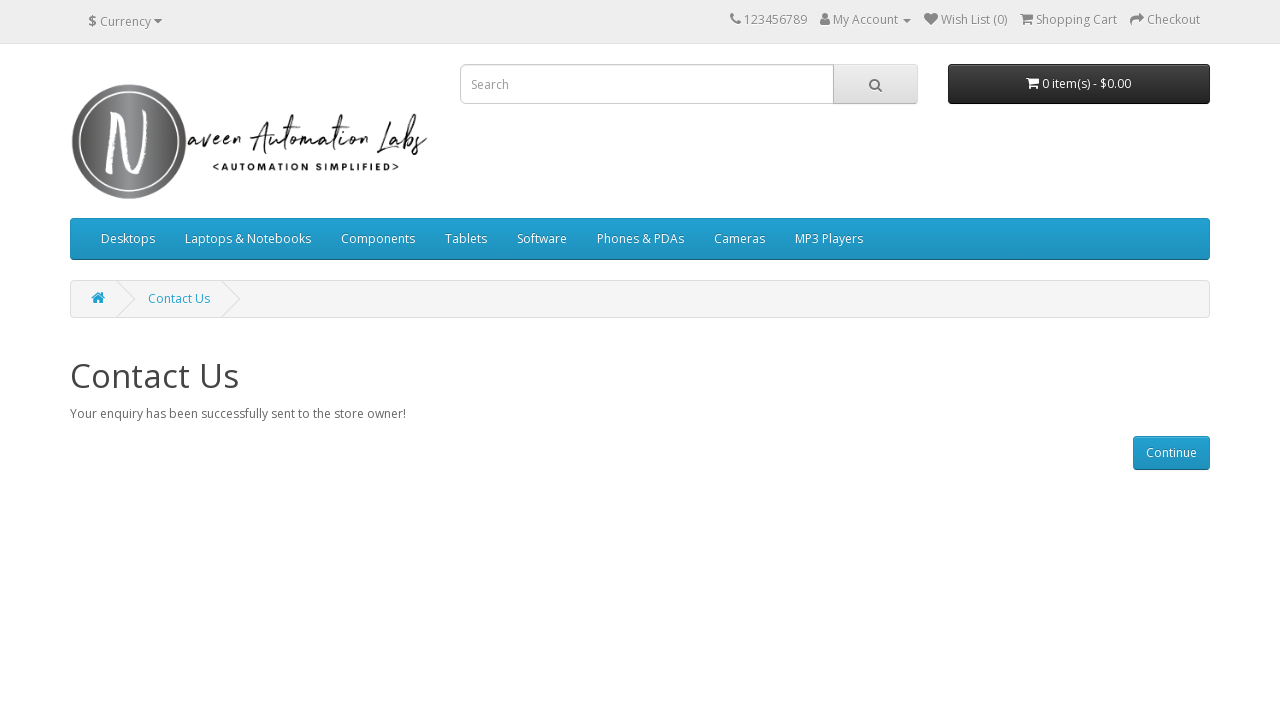